Tests modal window handling by waiting for and closing an entry advertisement modal

Starting URL: http://the-internet.herokuapp.com/entry_ad

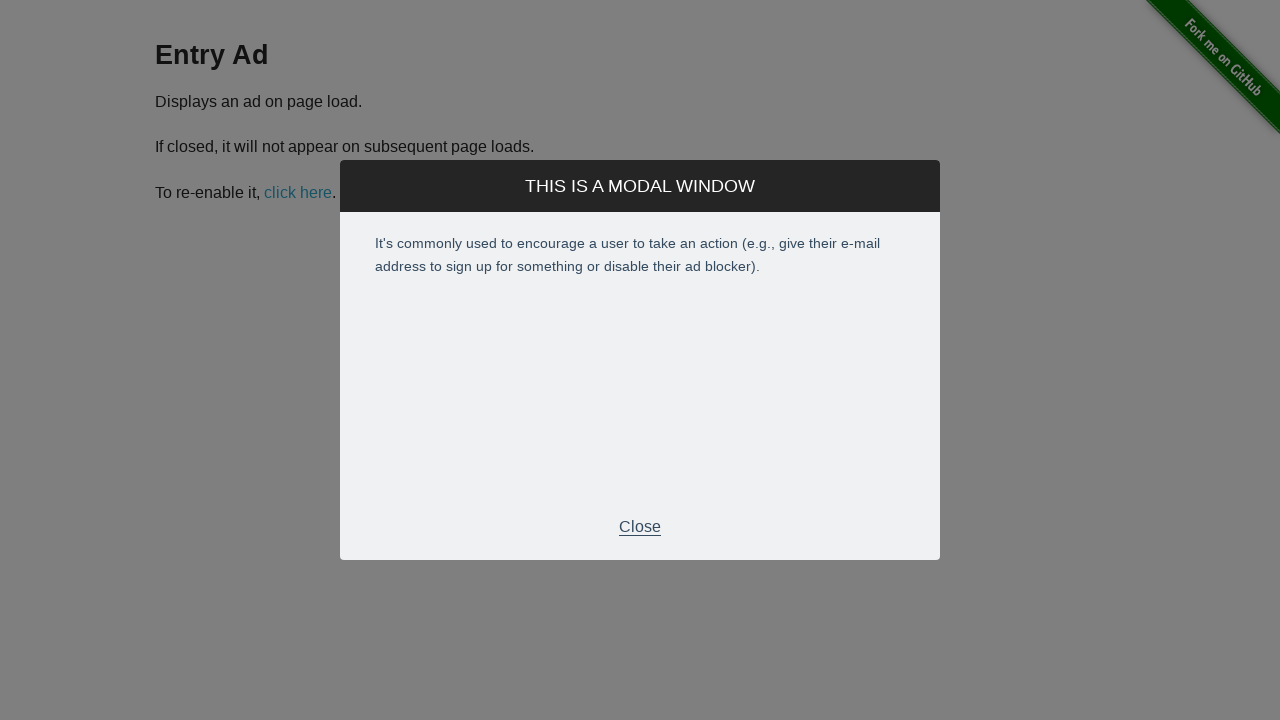

Waited for entry advertisement modal to appear
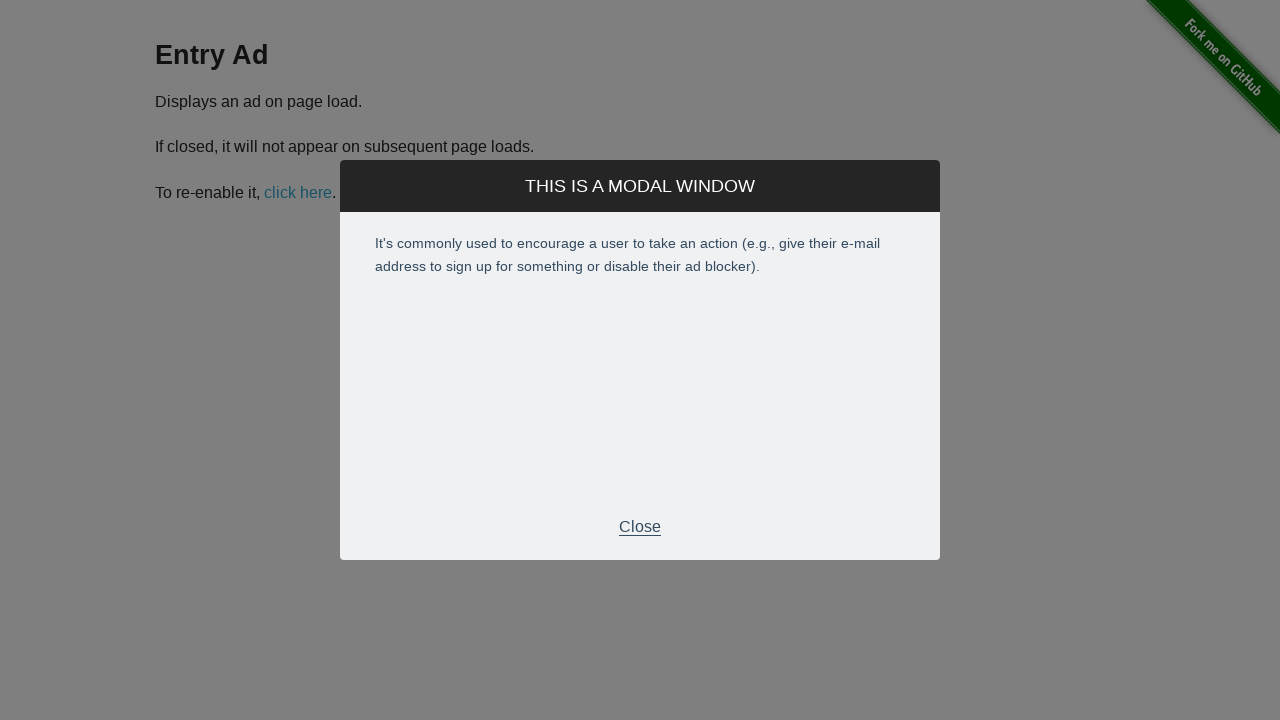

Clicked close button to dismiss the modal at (640, 527) on xpath=//*[text() = 'Close']
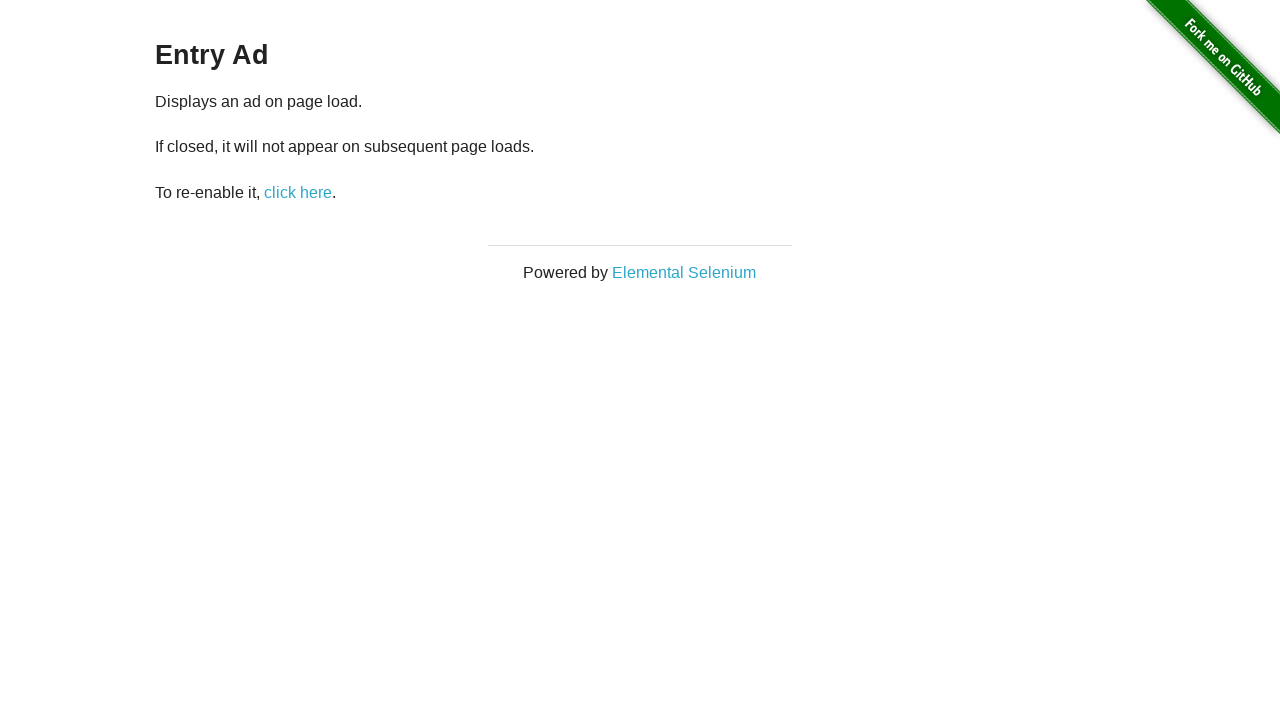

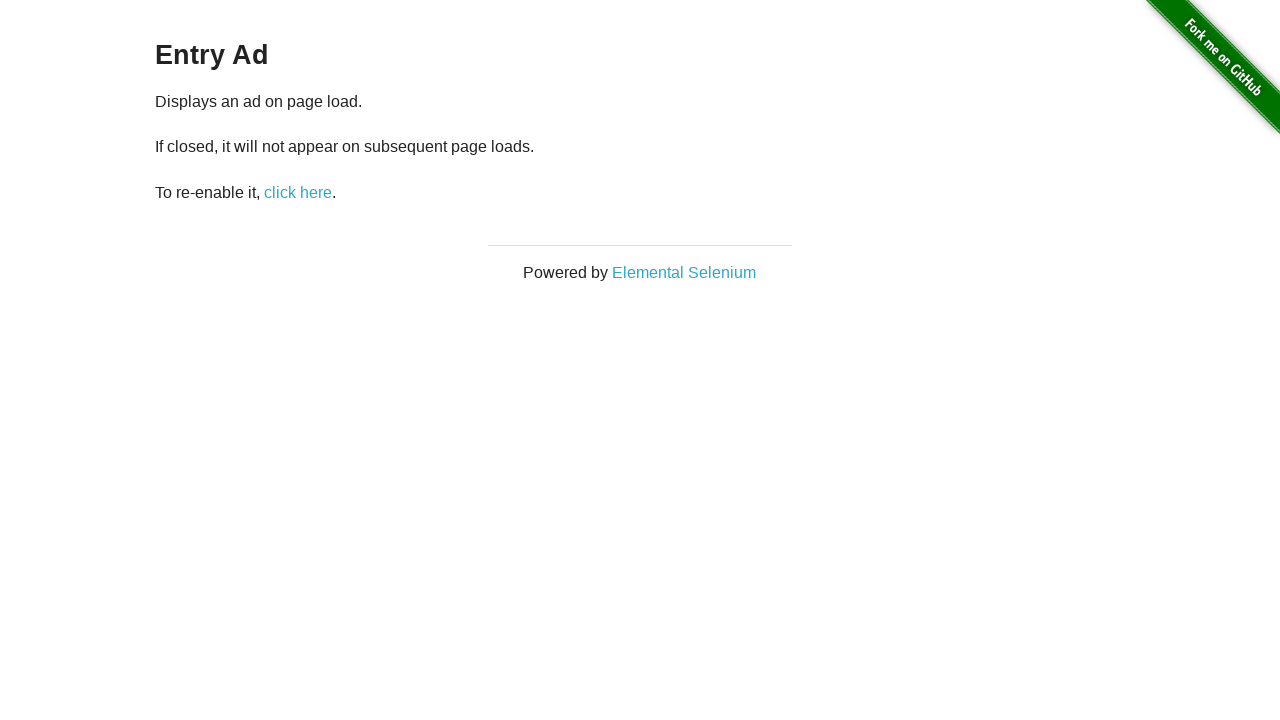